Tests the Python.org search functionality by entering "pycon" as a search query and submitting the form, then verifying results are found

Starting URL: http://www.python.org

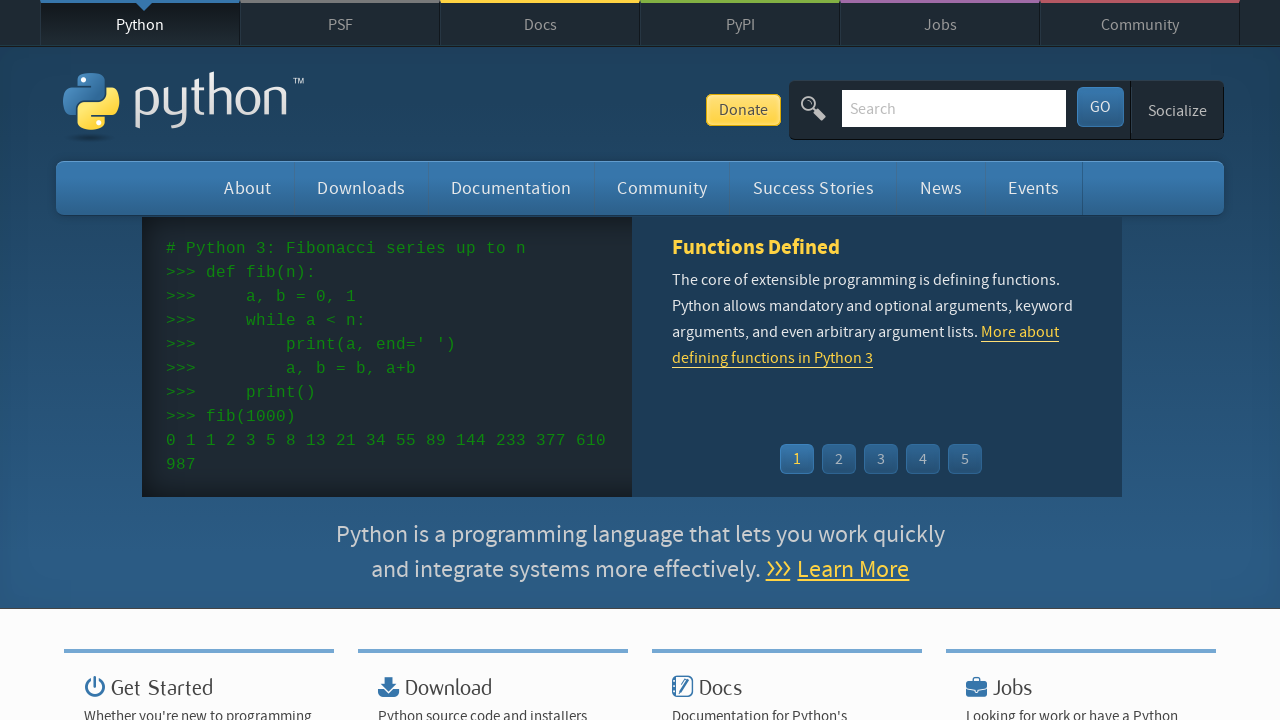

Verified 'Python' is in the page title
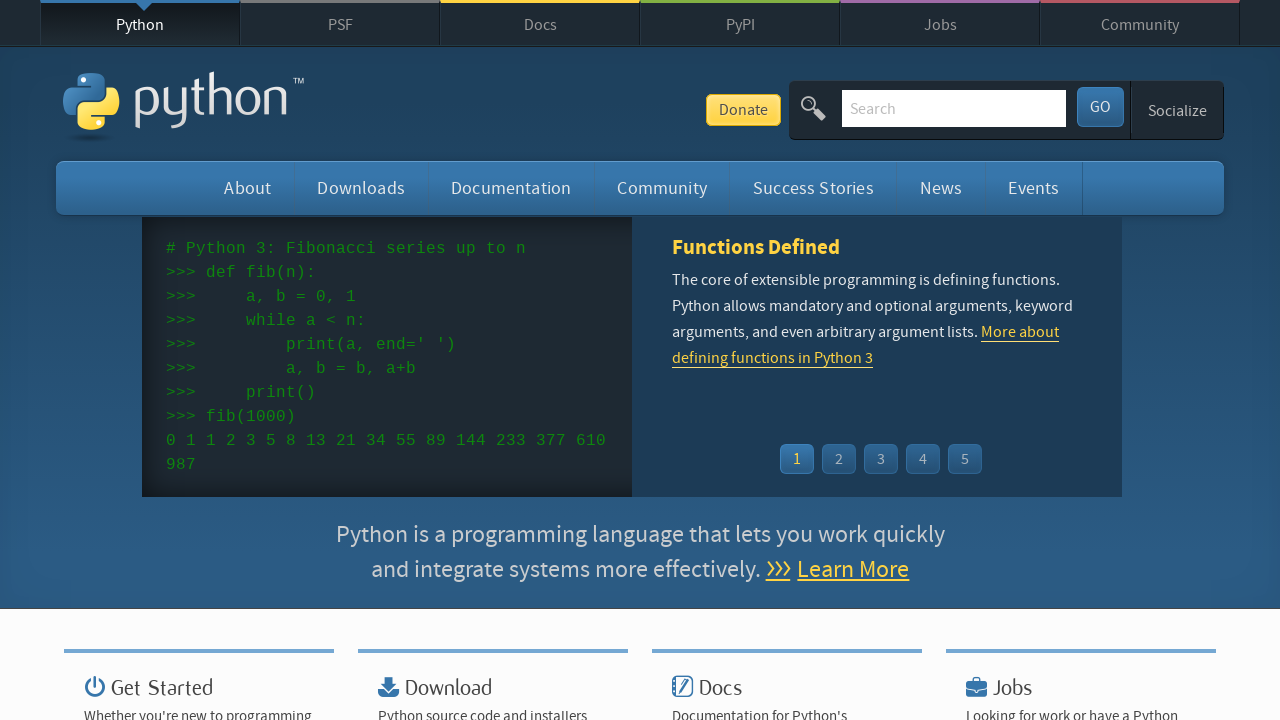

Filled search box with 'pycon' query on input[name='q']
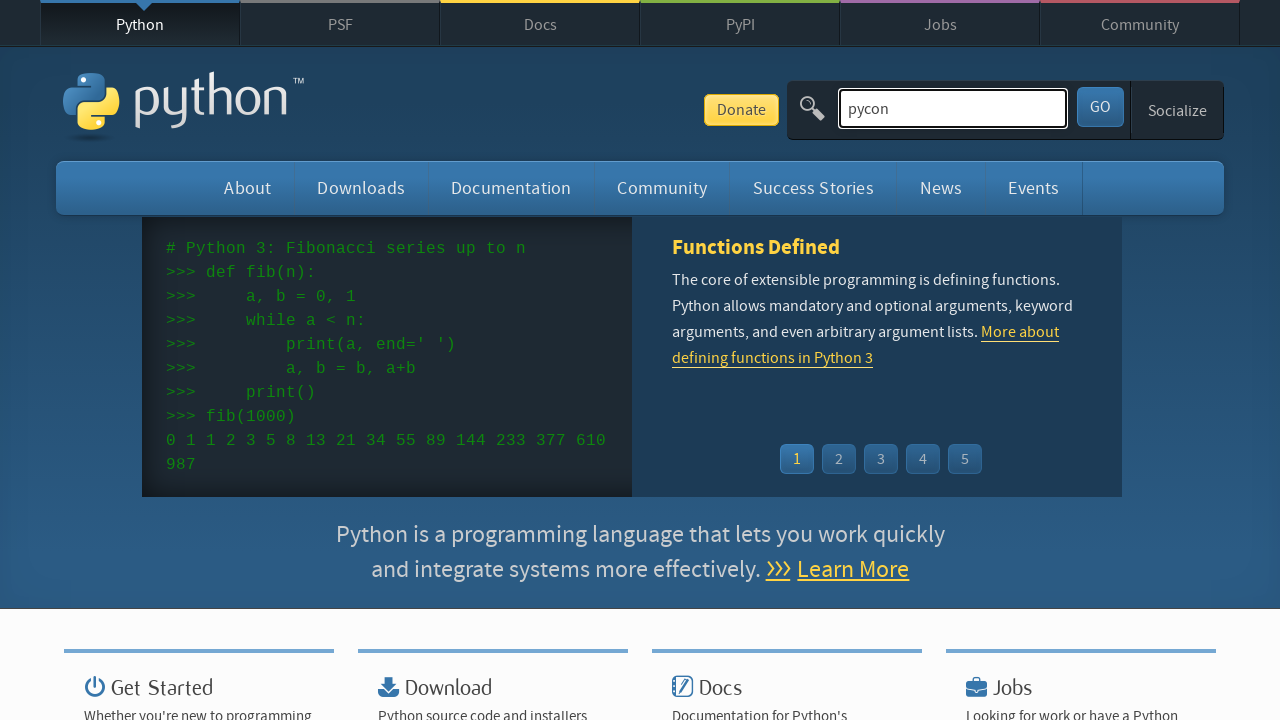

Pressed Enter to submit the search form on input[name='q']
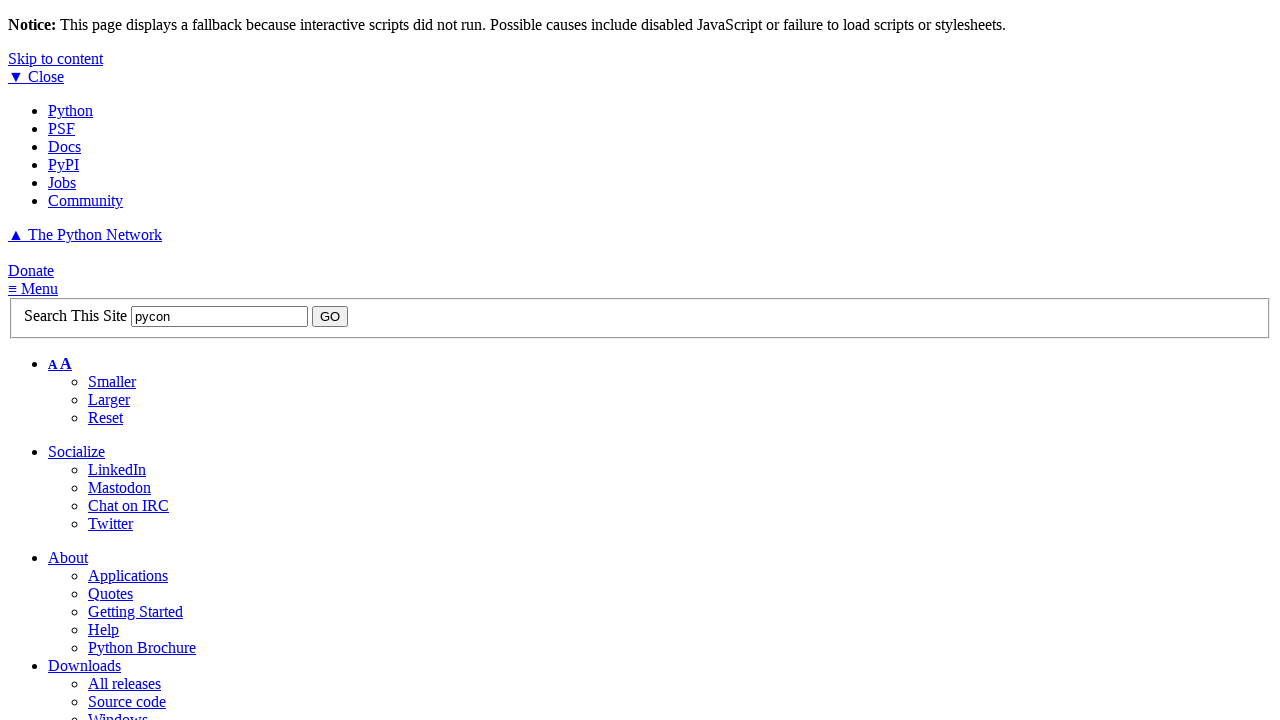

Waited for page to reach networkidle state
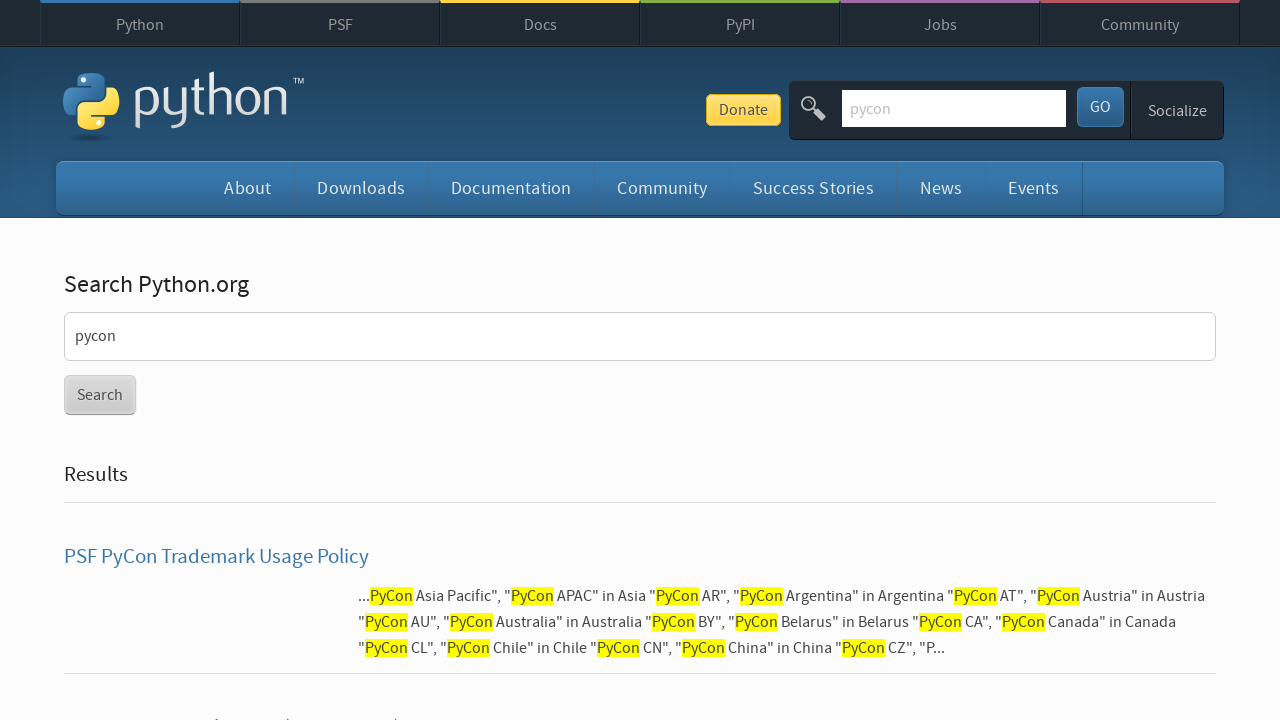

Verified search results were found (no 'No results found' message)
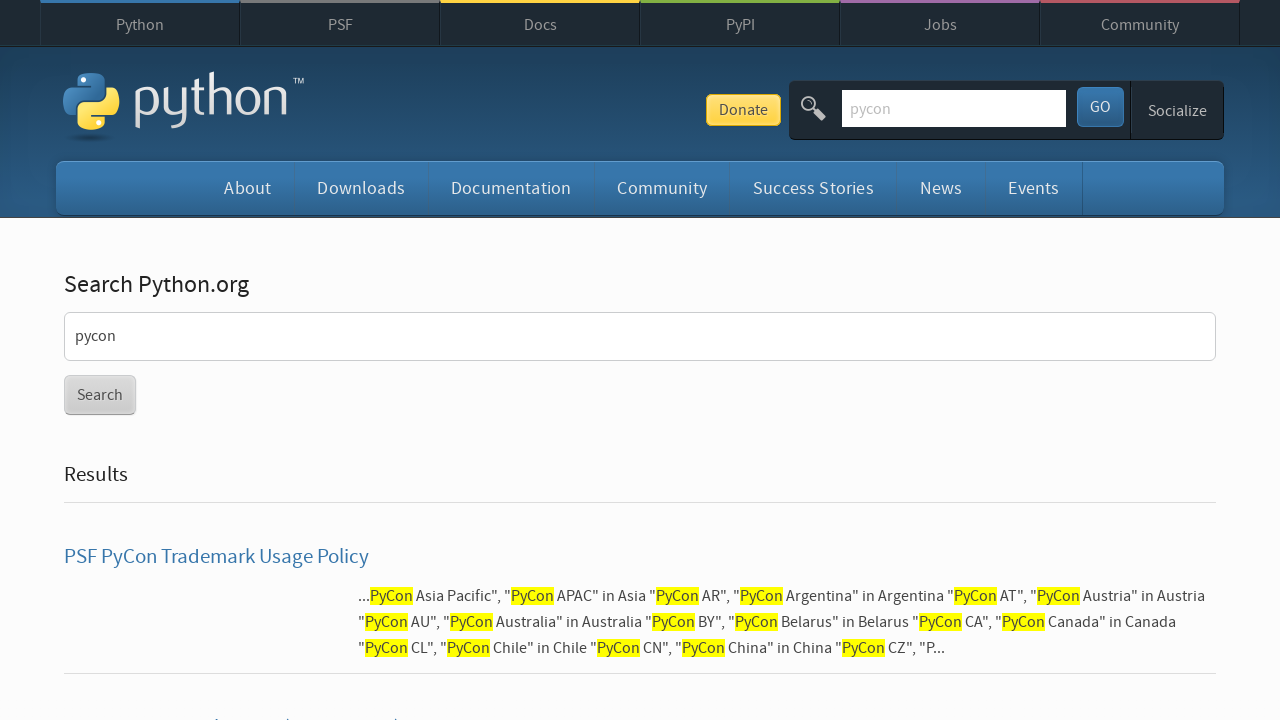

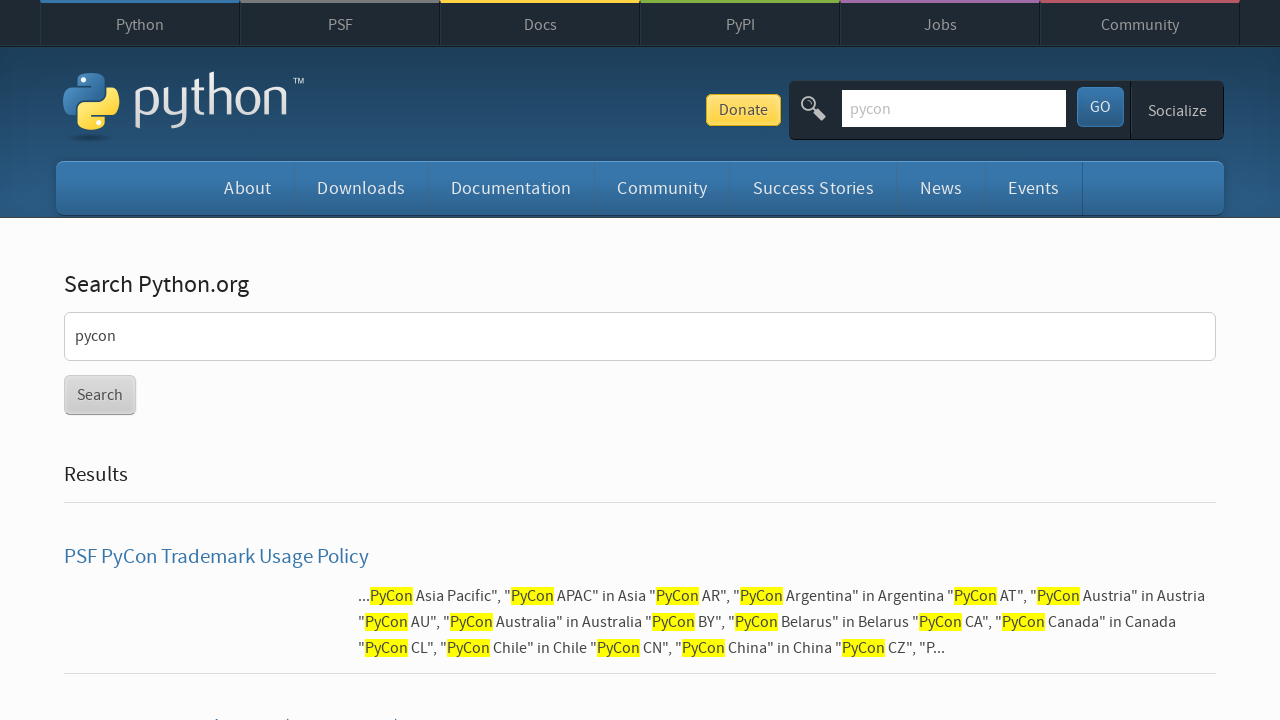